Tests radio button functionality by clicking the Hockey radio button and verifying it is selected

Starting URL: https://practice.cydeo.com/radio_buttons

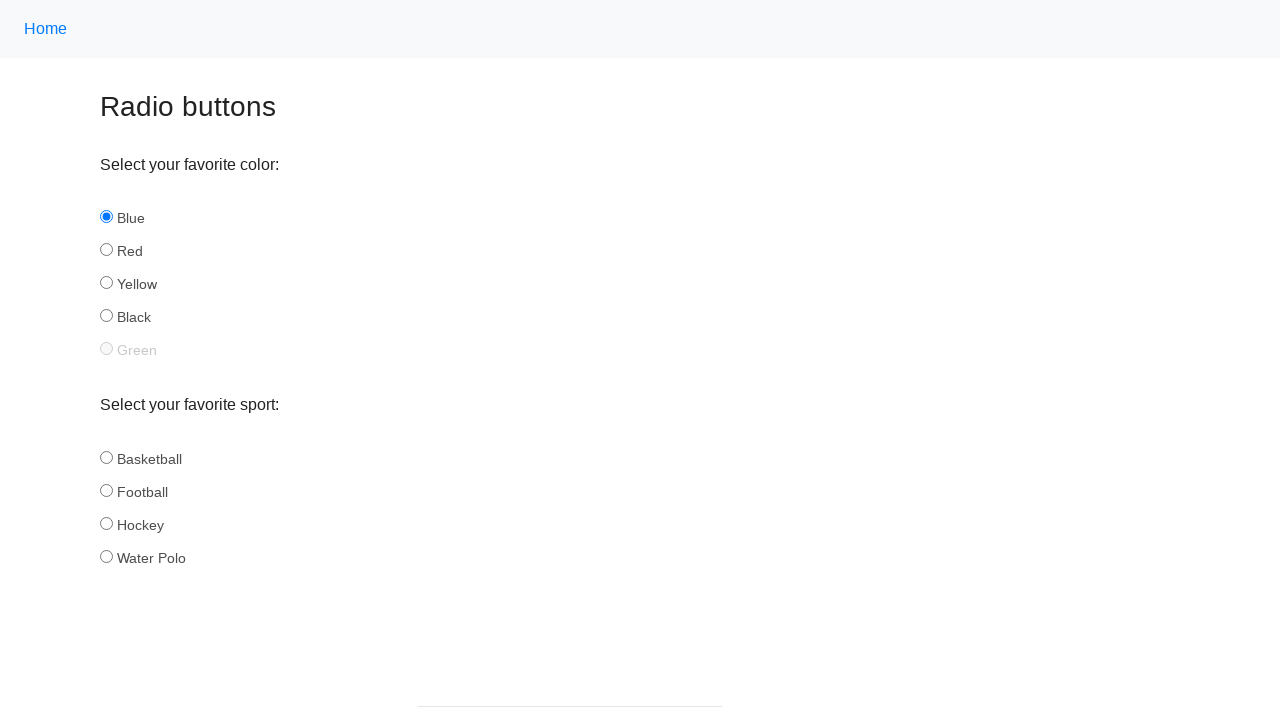

Clicked the Hockey radio button at (106, 523) on #hockey
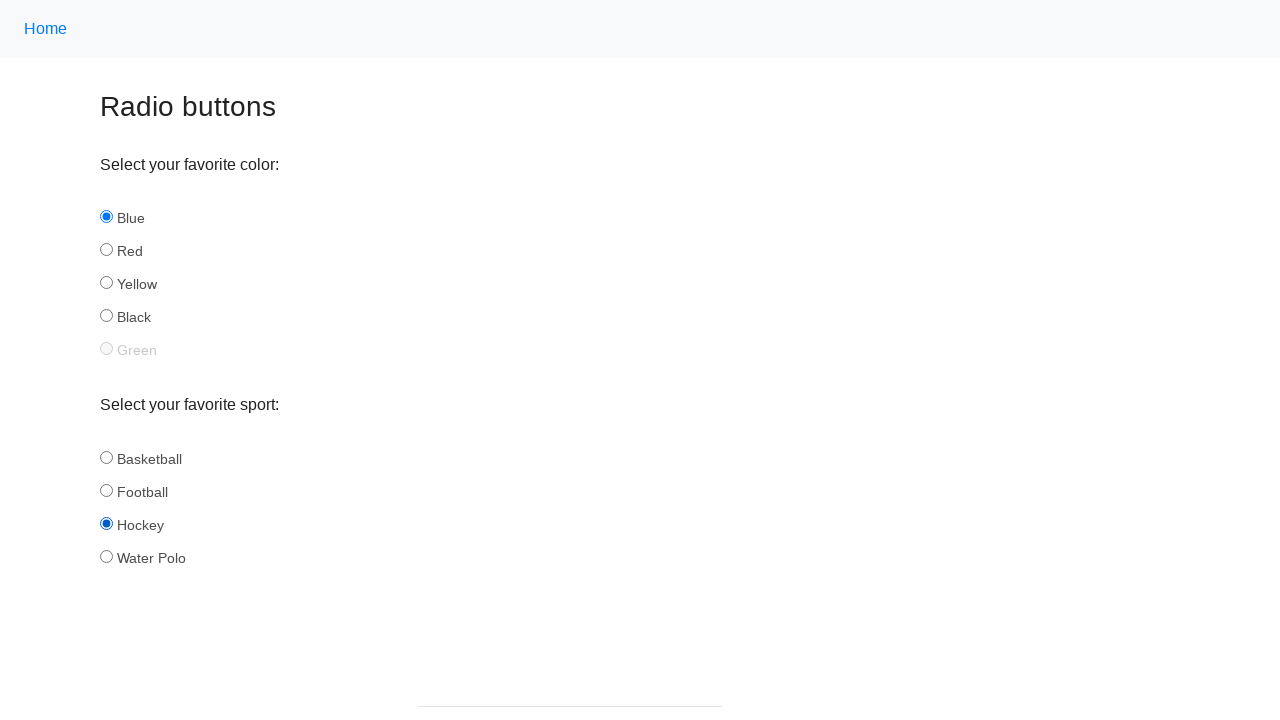

Located the Hockey radio button element
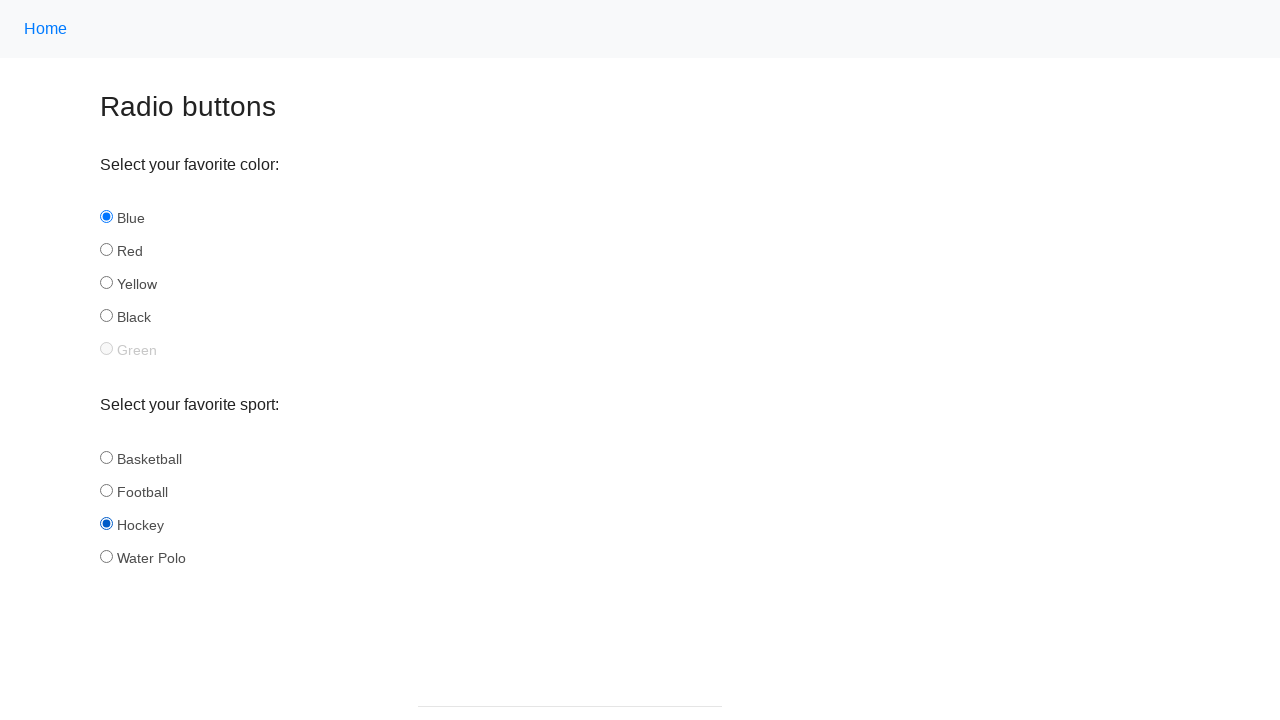

Verified that Hockey radio button is selected
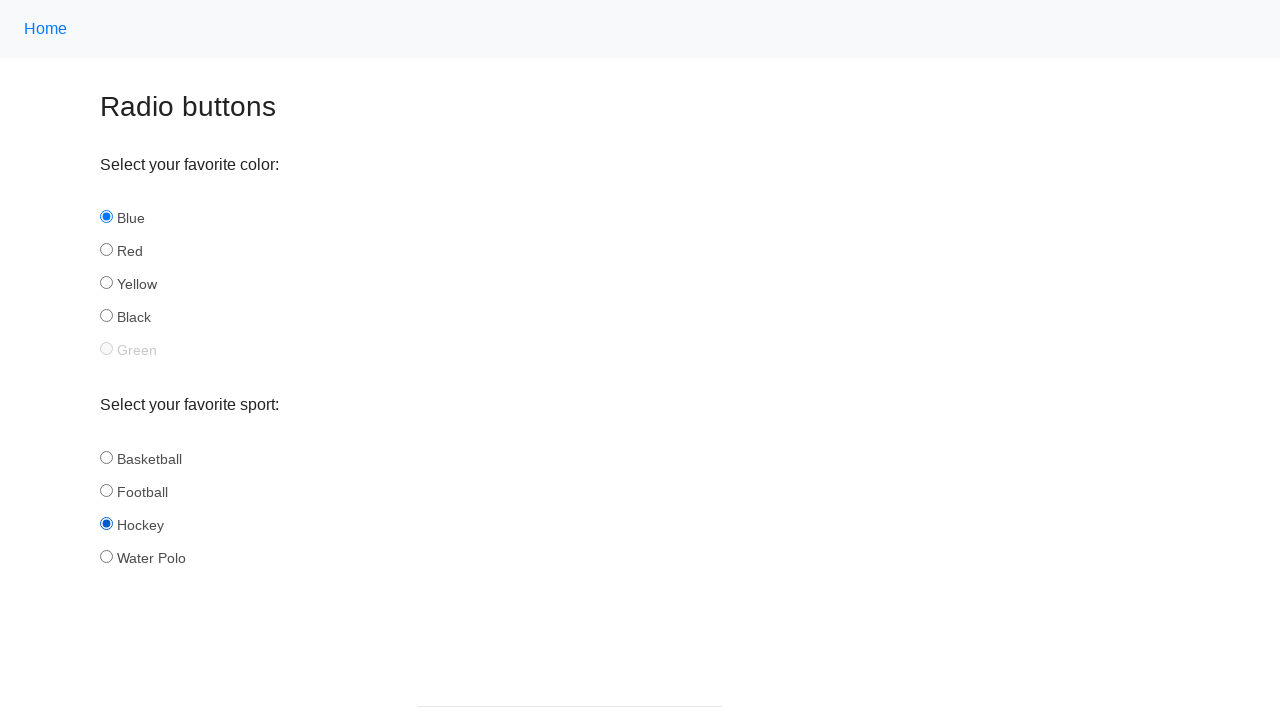

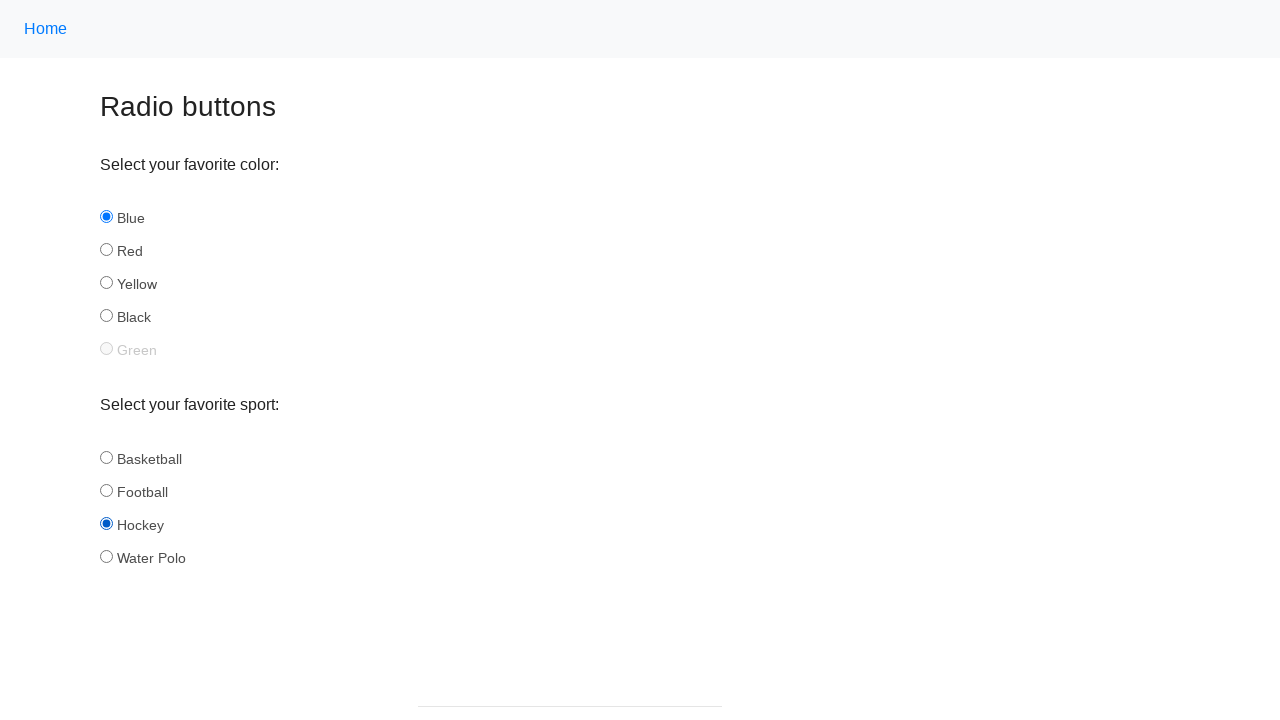